Navigates to the Anh Tester homepage, verifies the page title, then clicks the login button to navigate to the login page.

Starting URL: https://anhtester.com

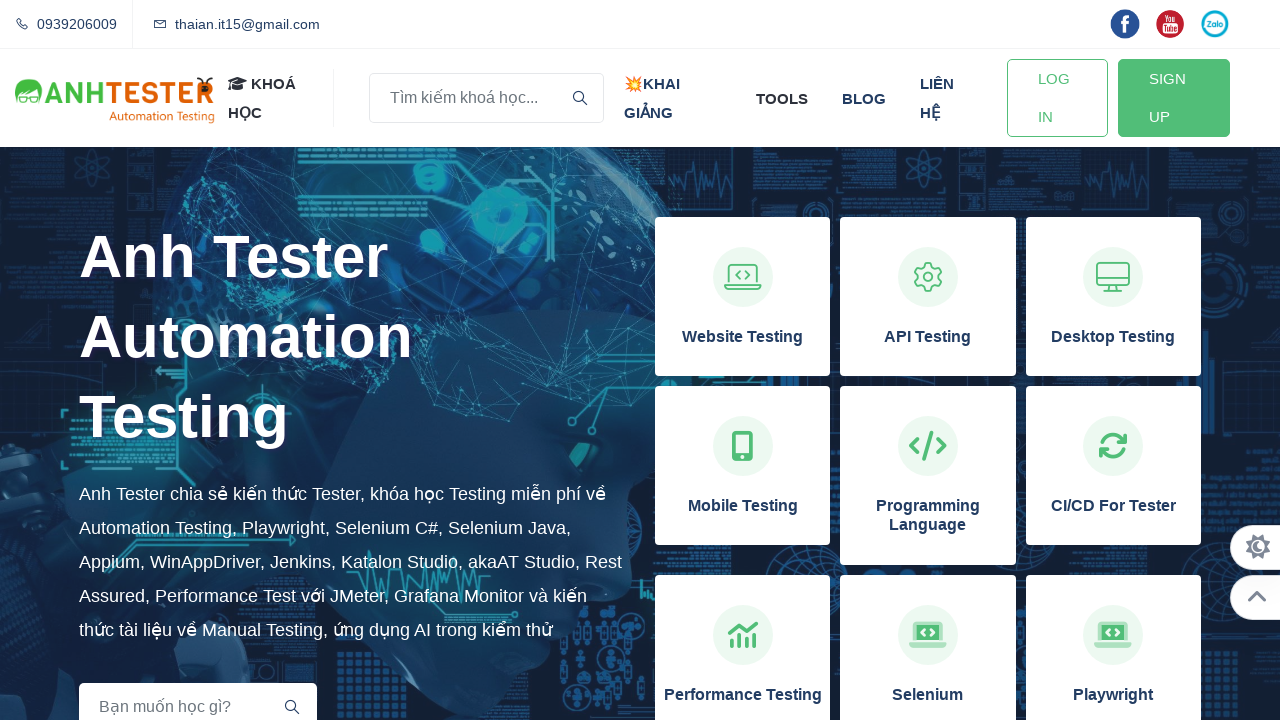

Verified page title is 'Anh Tester Automation Testing'
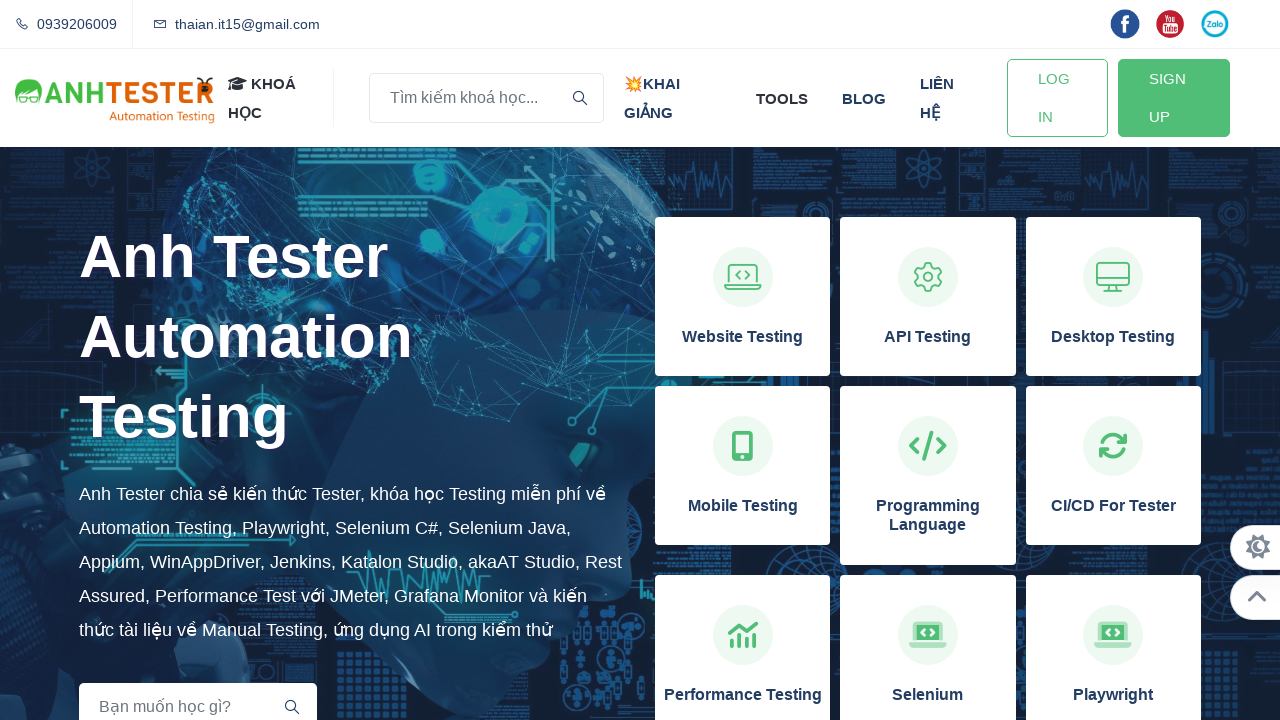

Clicked login button at (1057, 98) on a#btn-login
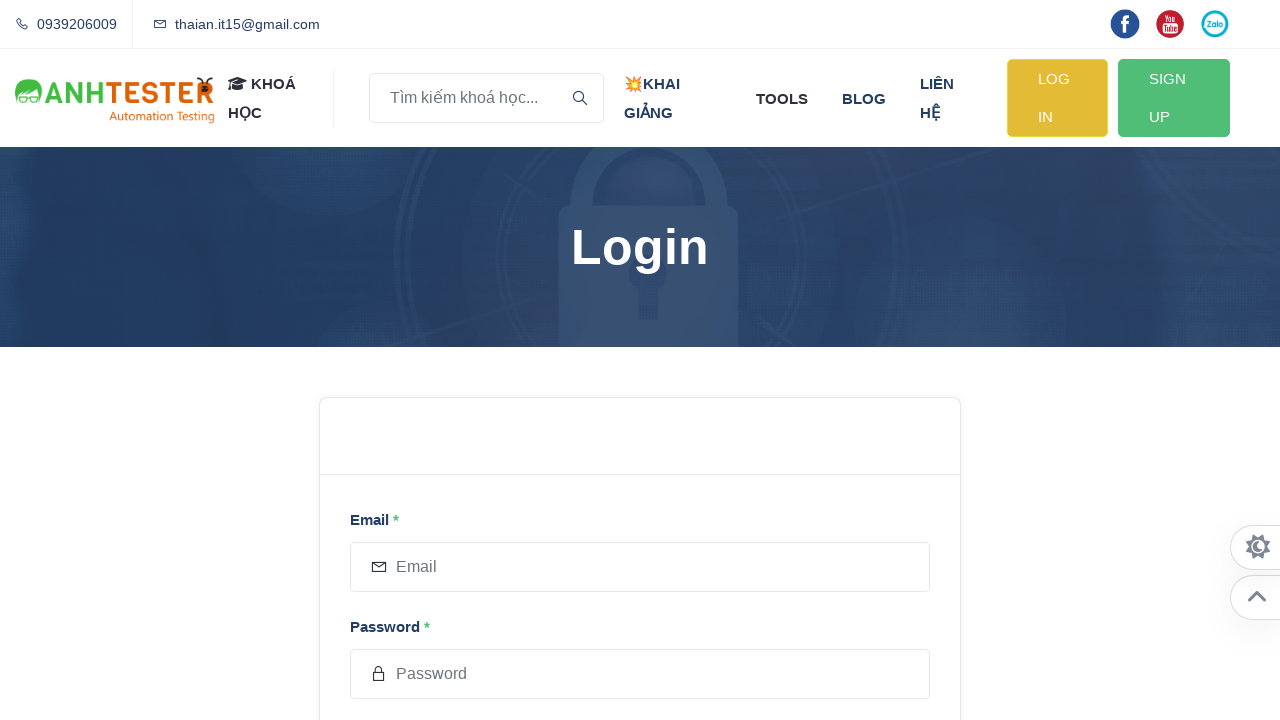

Login page loaded
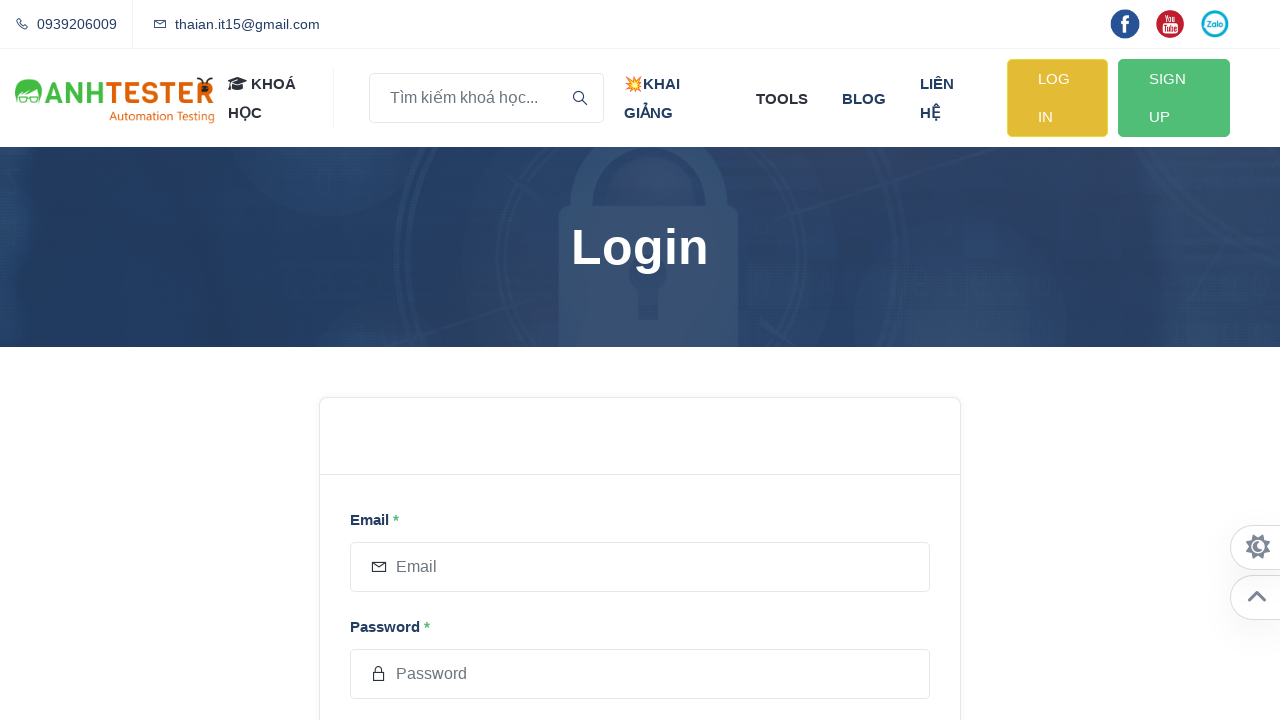

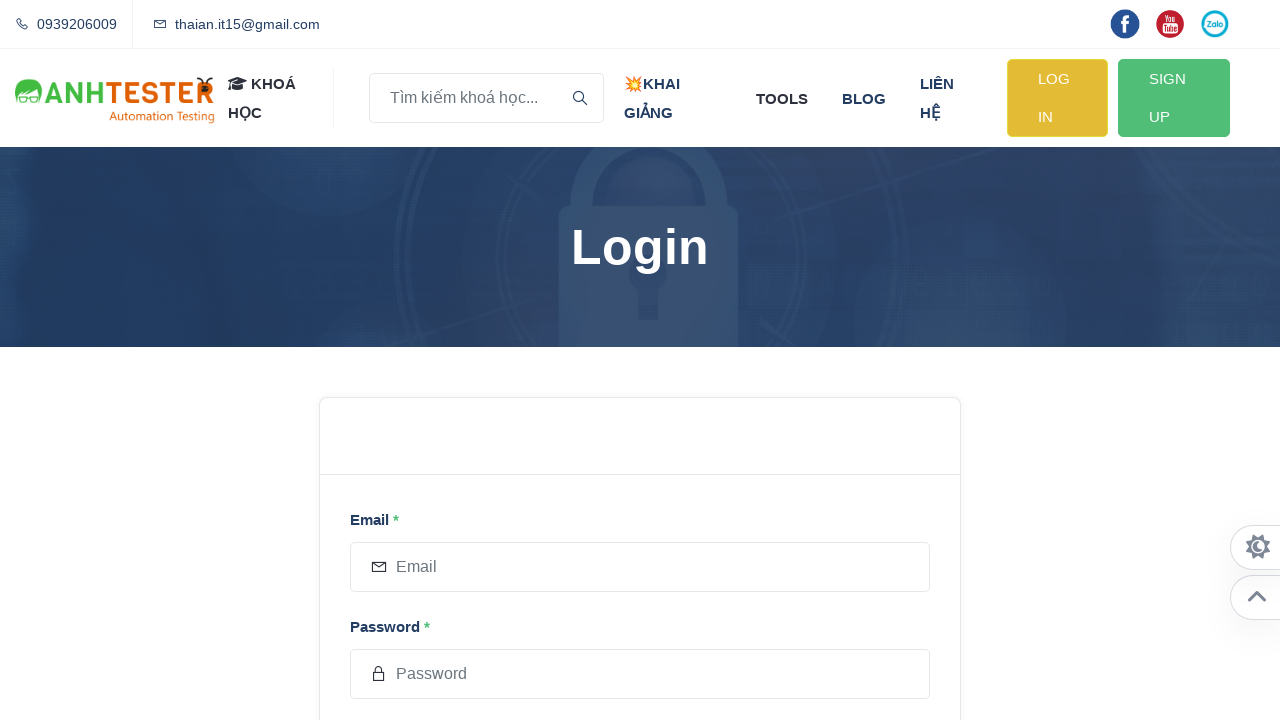